Tests multi-select list functionality on a DevExpress demo page by clicking on a features checkbox and then selecting a model option.

Starting URL: https://demos.devexpress.com/aspxeditorsdemos/ListEditors/MultiSelect.aspx

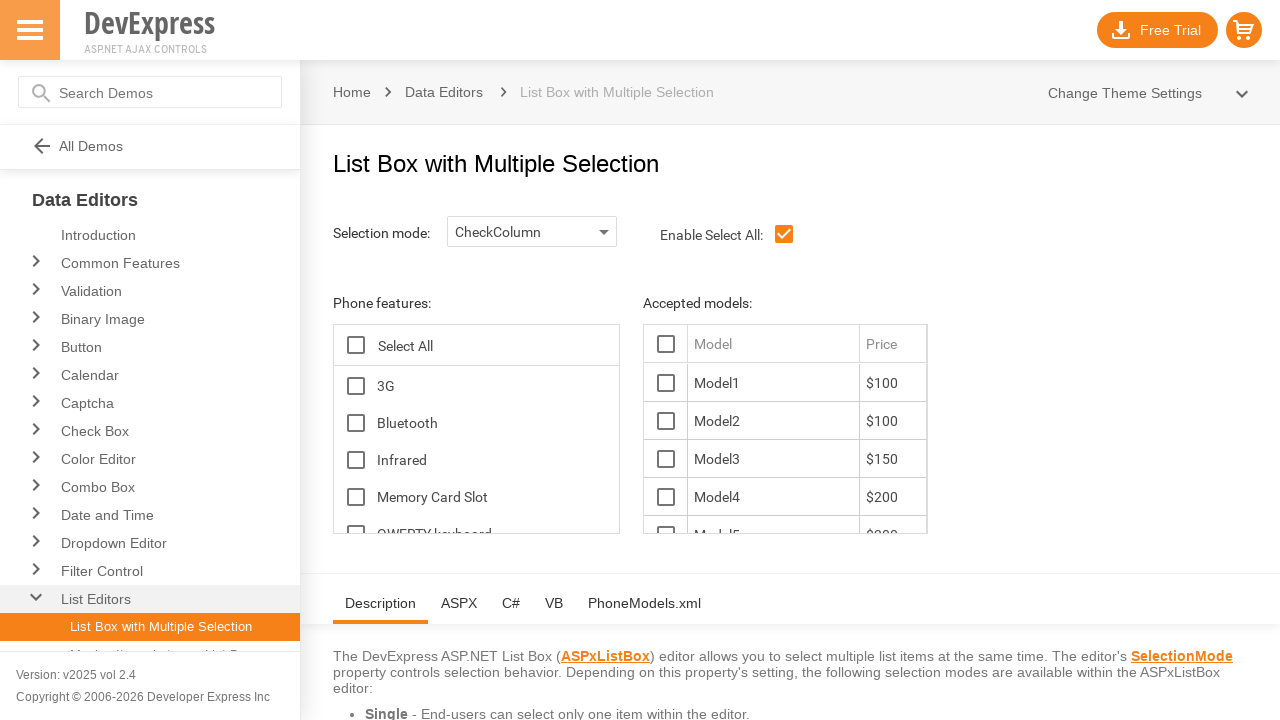

Navigated to DevExpress MultiSelect demo page
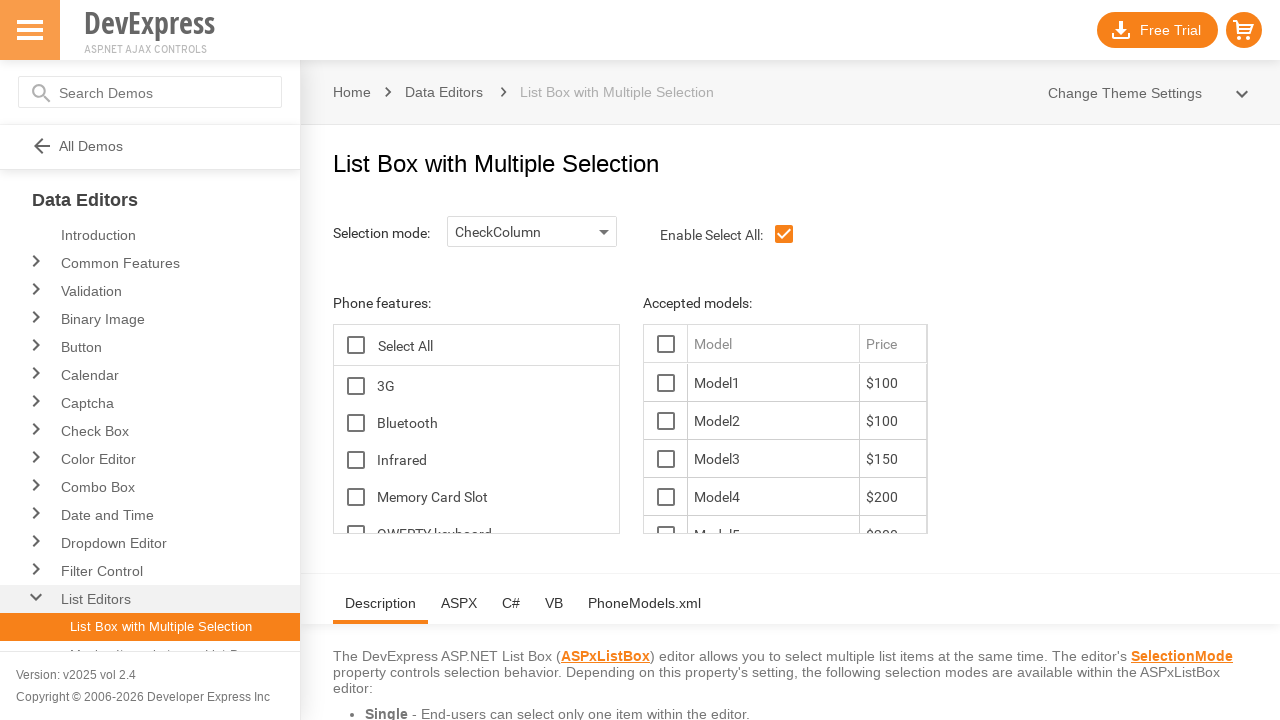

Clicked on the features checkbox at (356, 386) on xpath=//*[@id='ContentHolder_lbFeatures_TG_D']
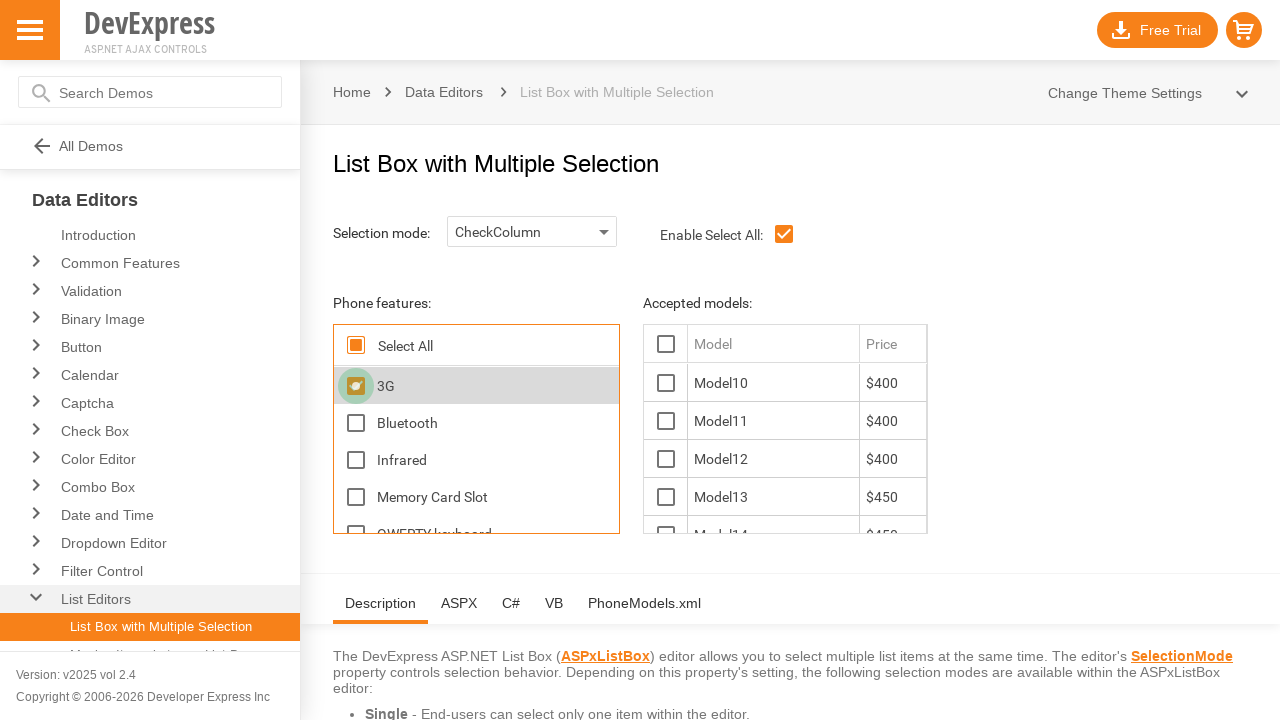

Waited 1000ms for UI updates
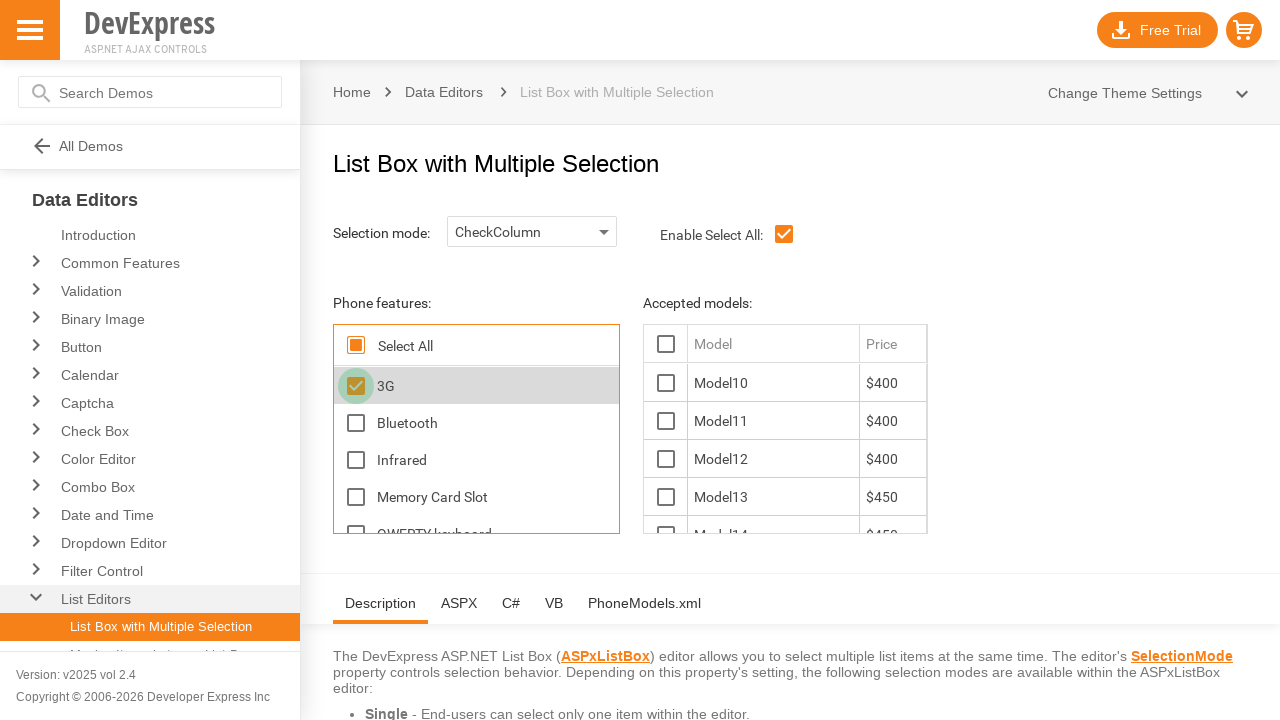

Clicked on model option 10 at (666, 383) on xpath=//*[@id='ContentHolder_lbModels_10_D']
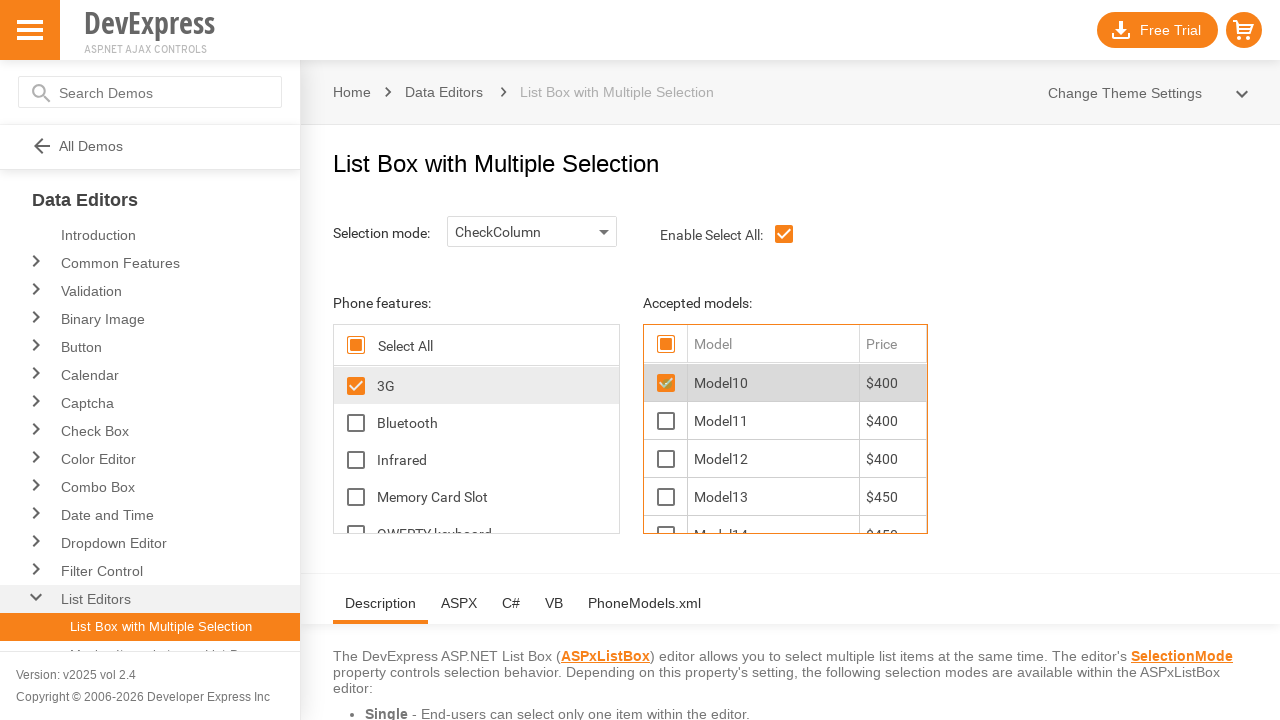

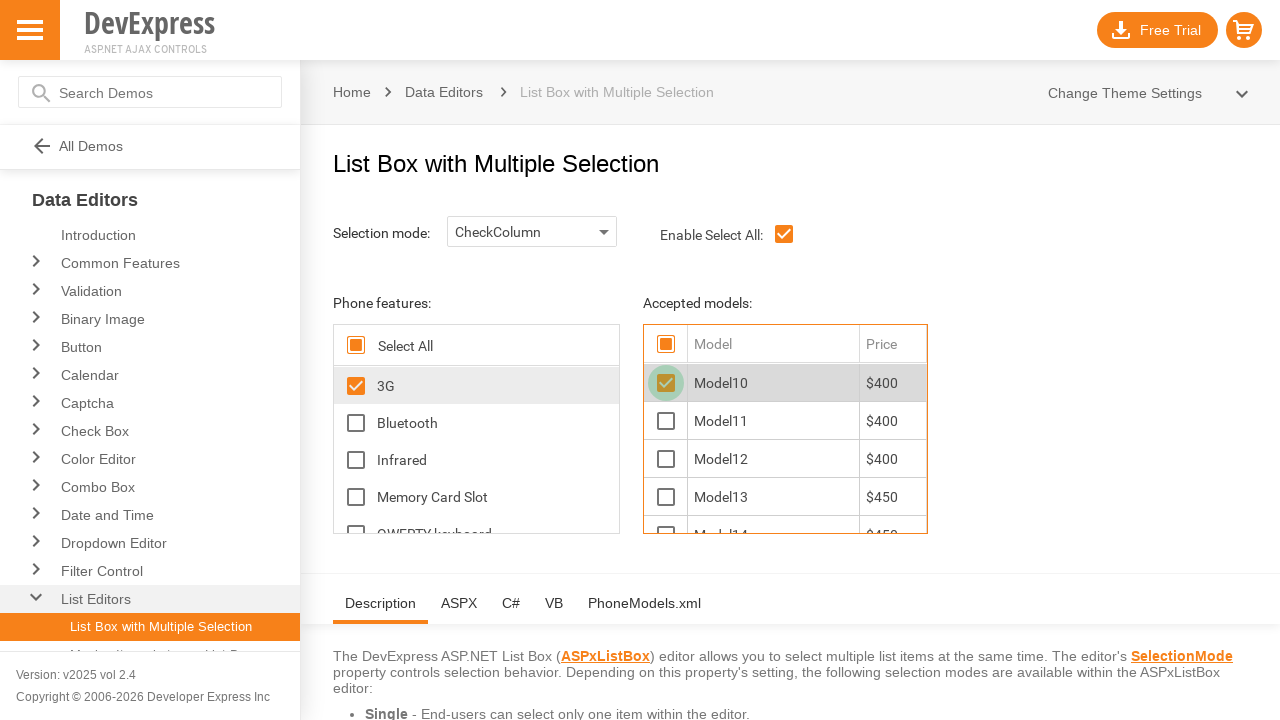